Tests dropdown selection by selecting a value and verifying all available options

Starting URL: https://the-internet.herokuapp.com/dropdown

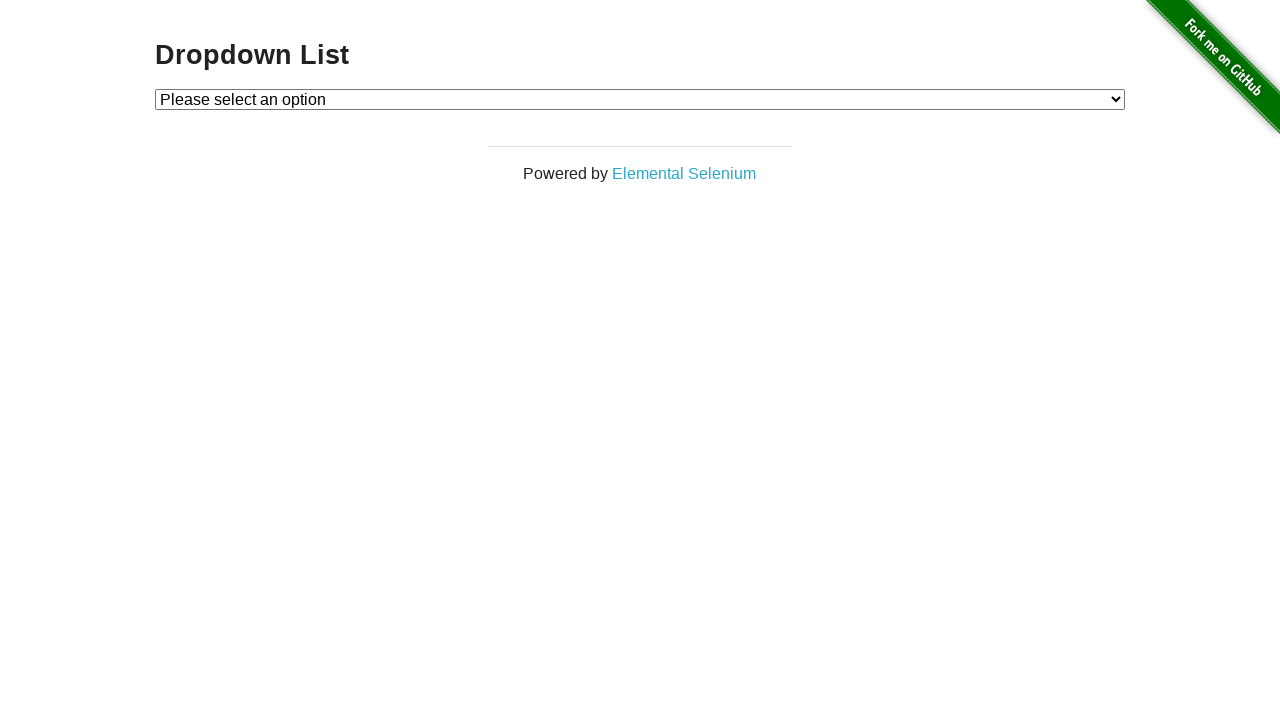

Set viewport size to 1920x1080
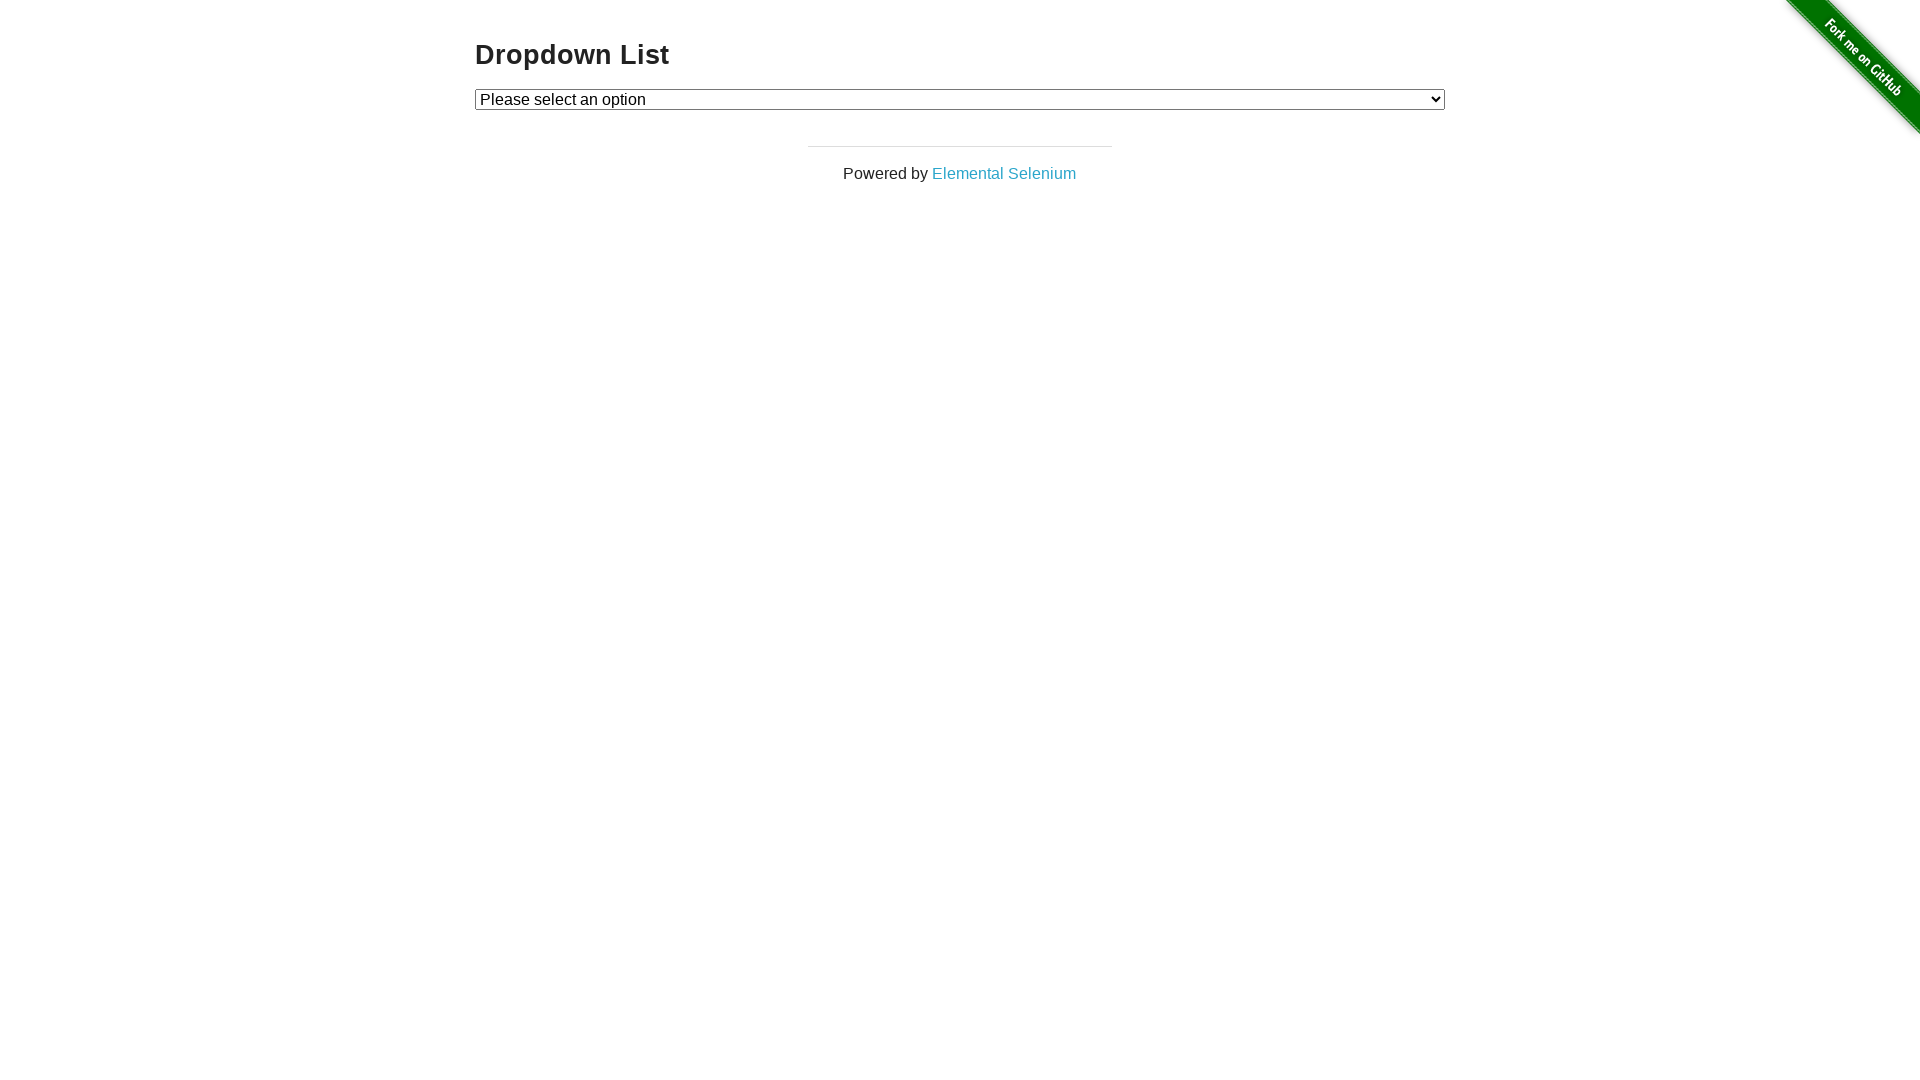

Selected dropdown option with value '1' on #dropdown
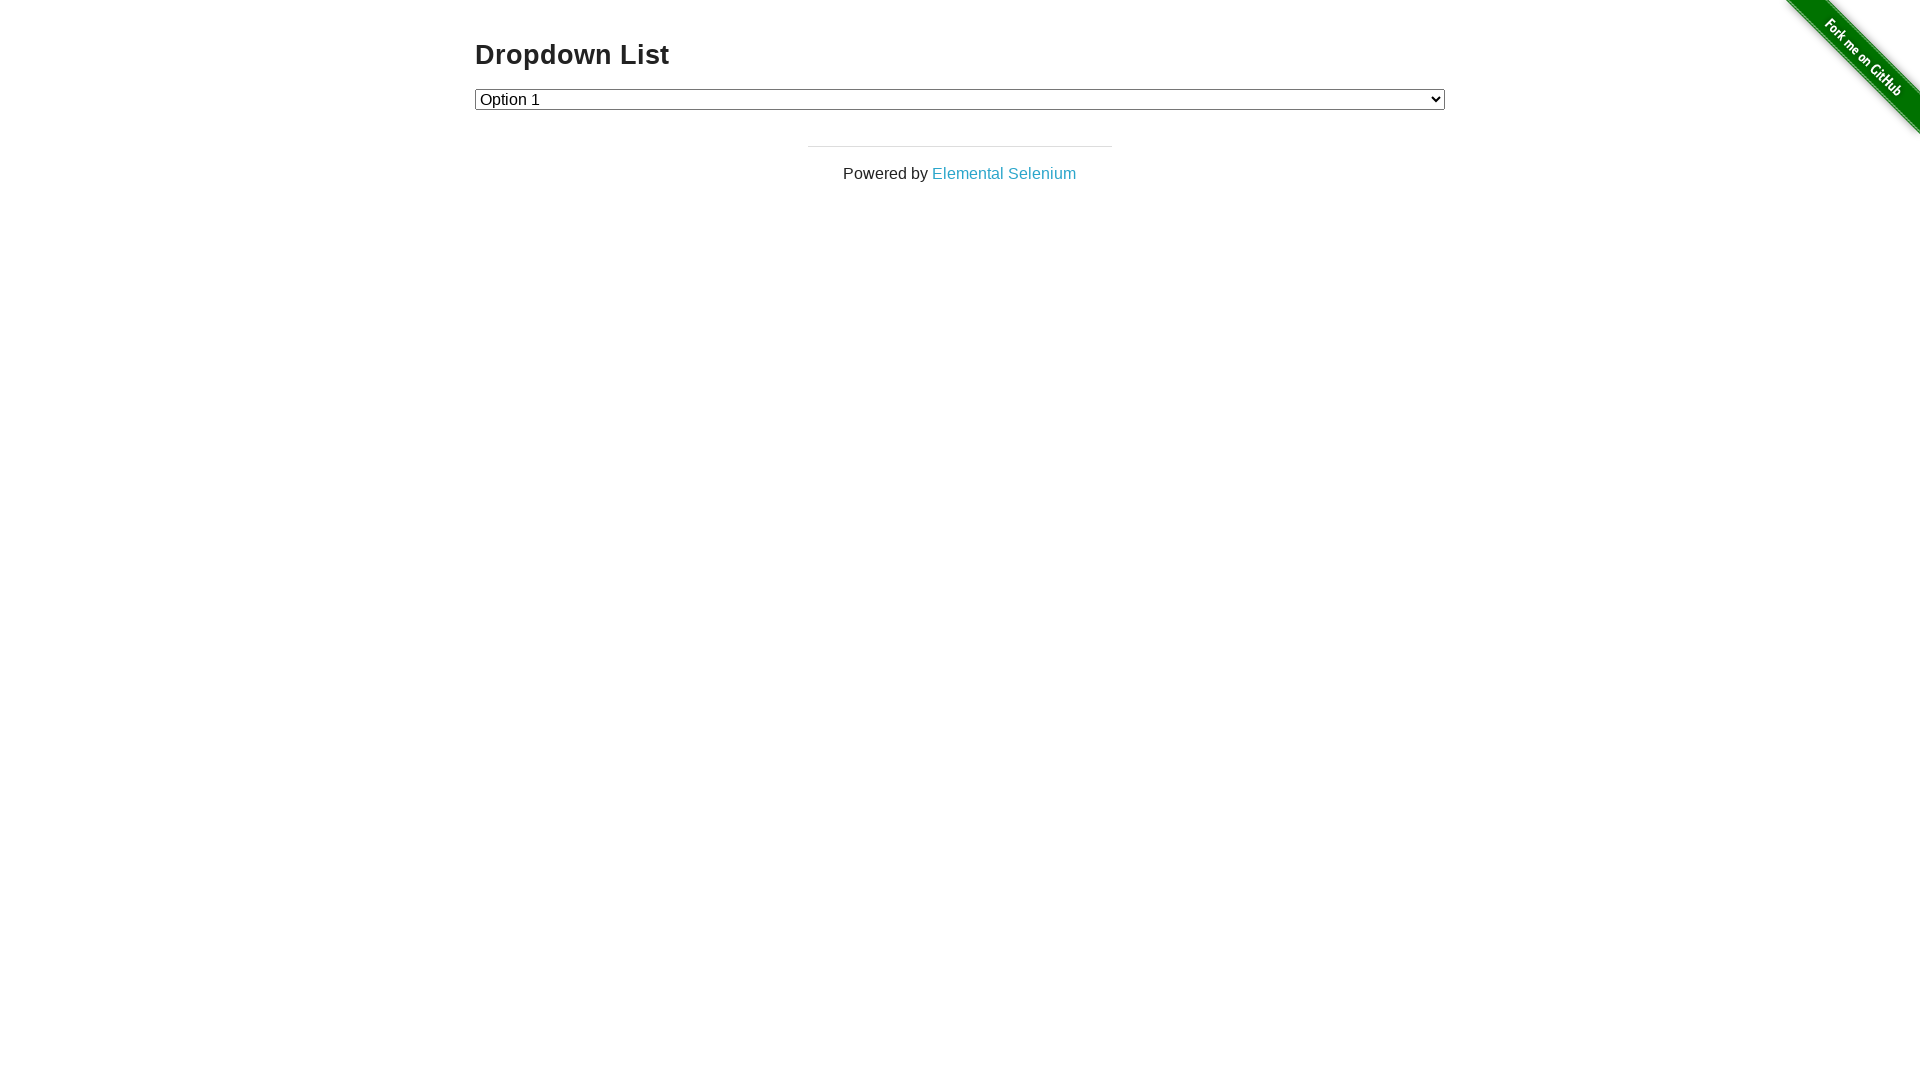

Waited 1000ms for dropdown selection to take effect
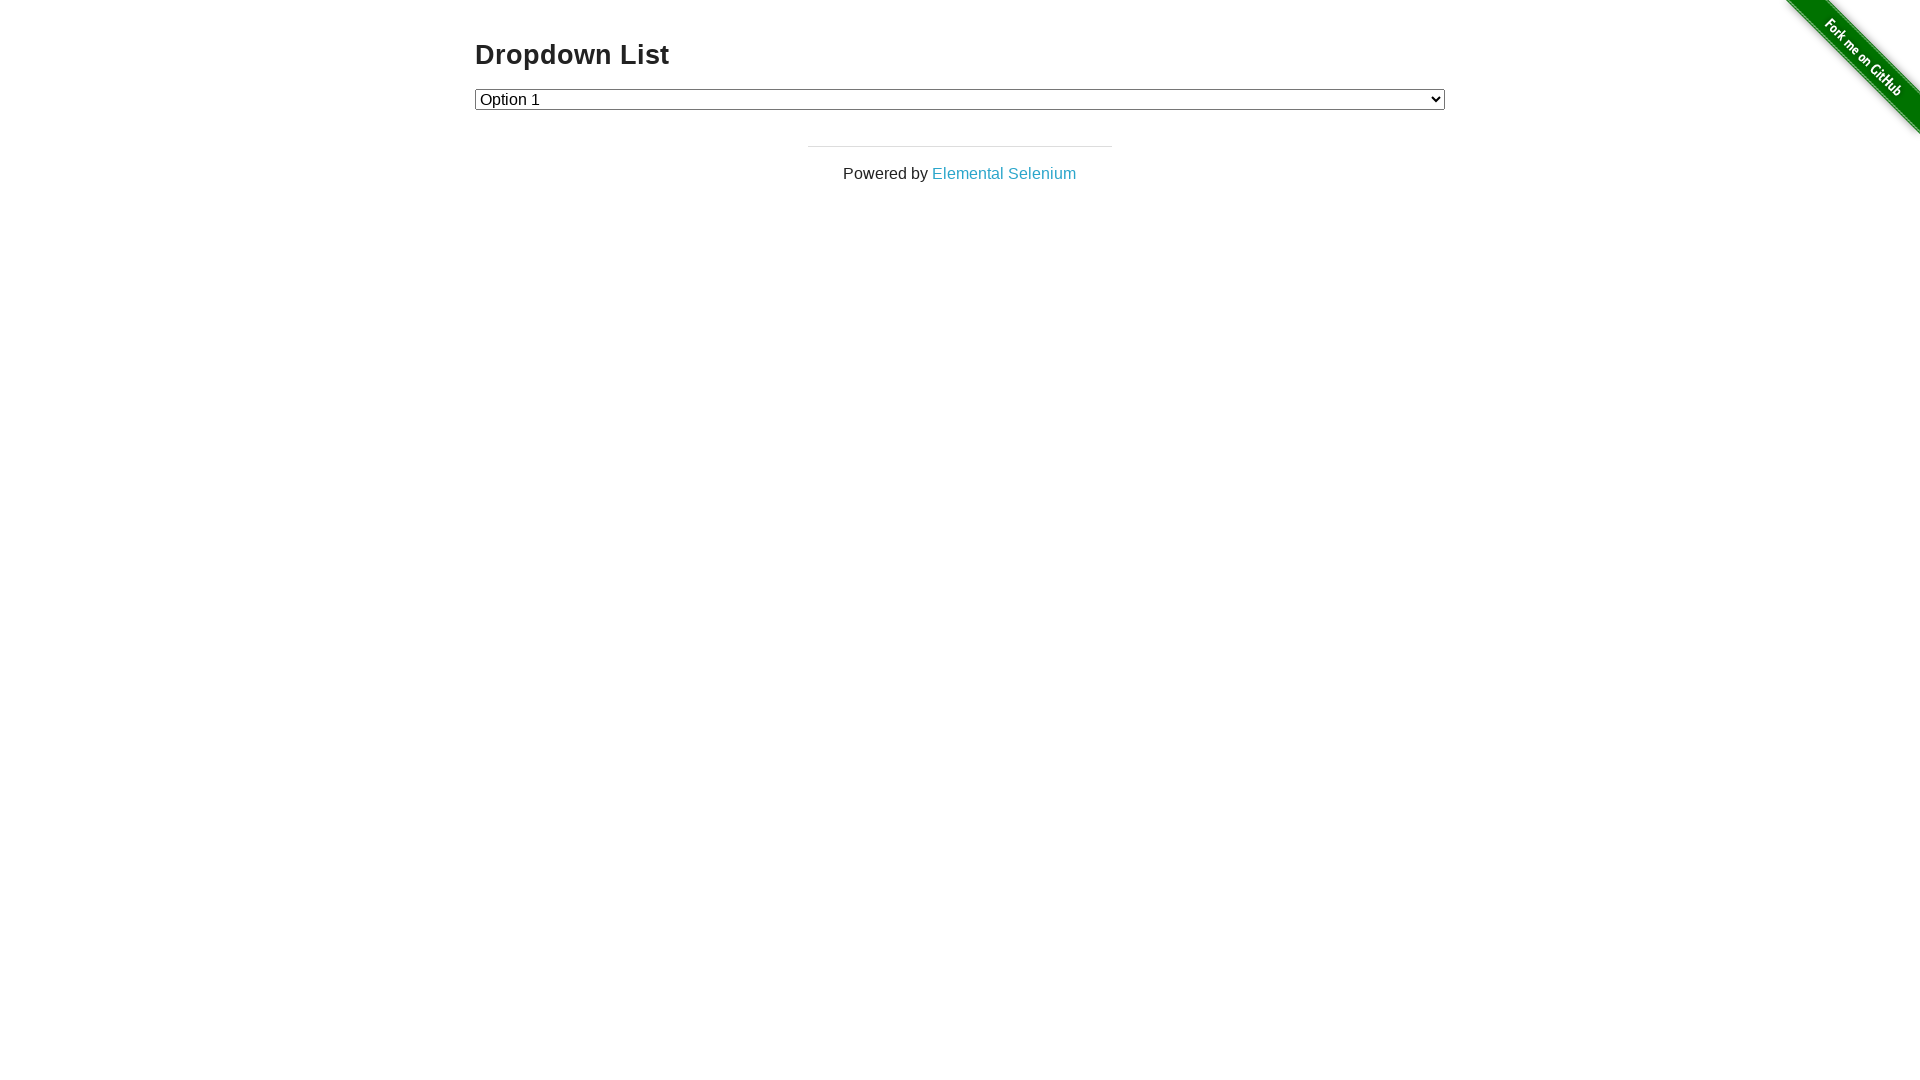

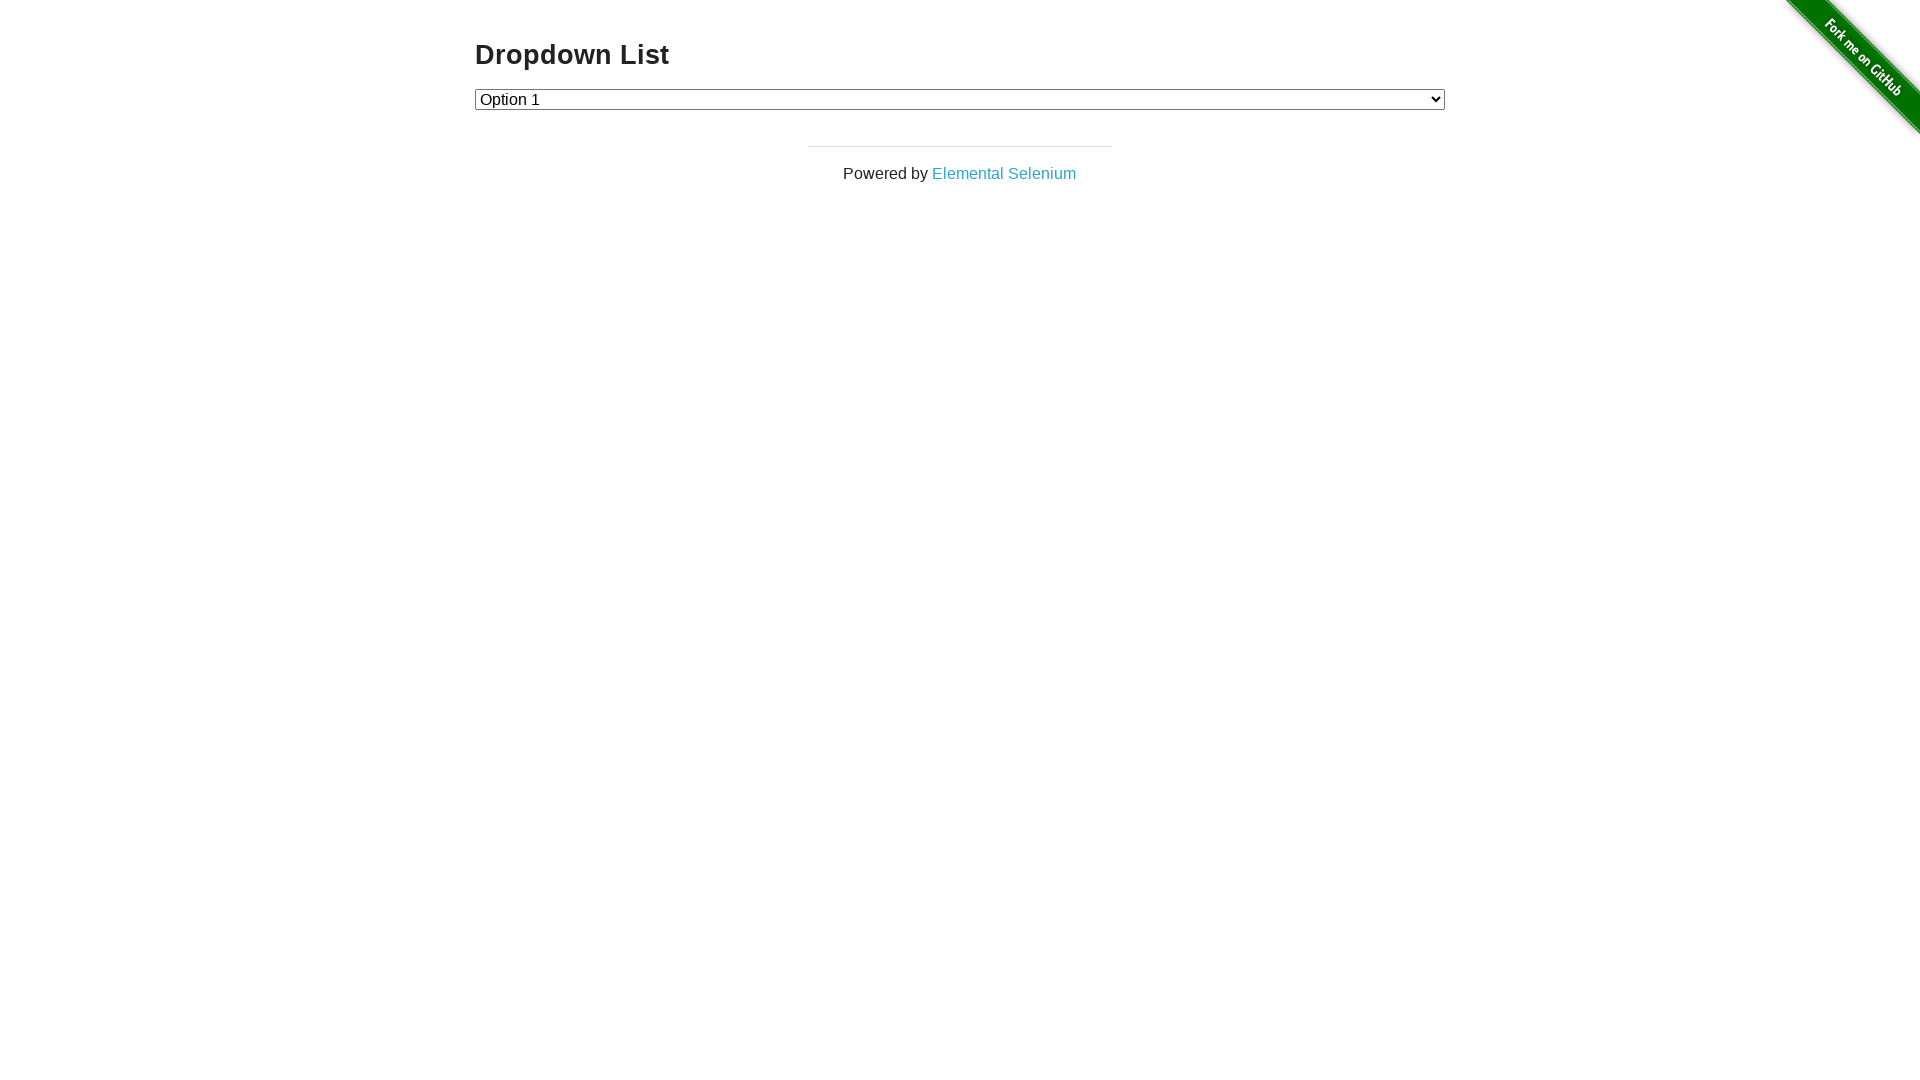